Converts Swiss coordinates to GPS coordinates using an online coordinate converter tool by selecting the appropriate input/output formats and submitting the form

Starting URL: https://tool-online.com/en/coordinate-converter.php

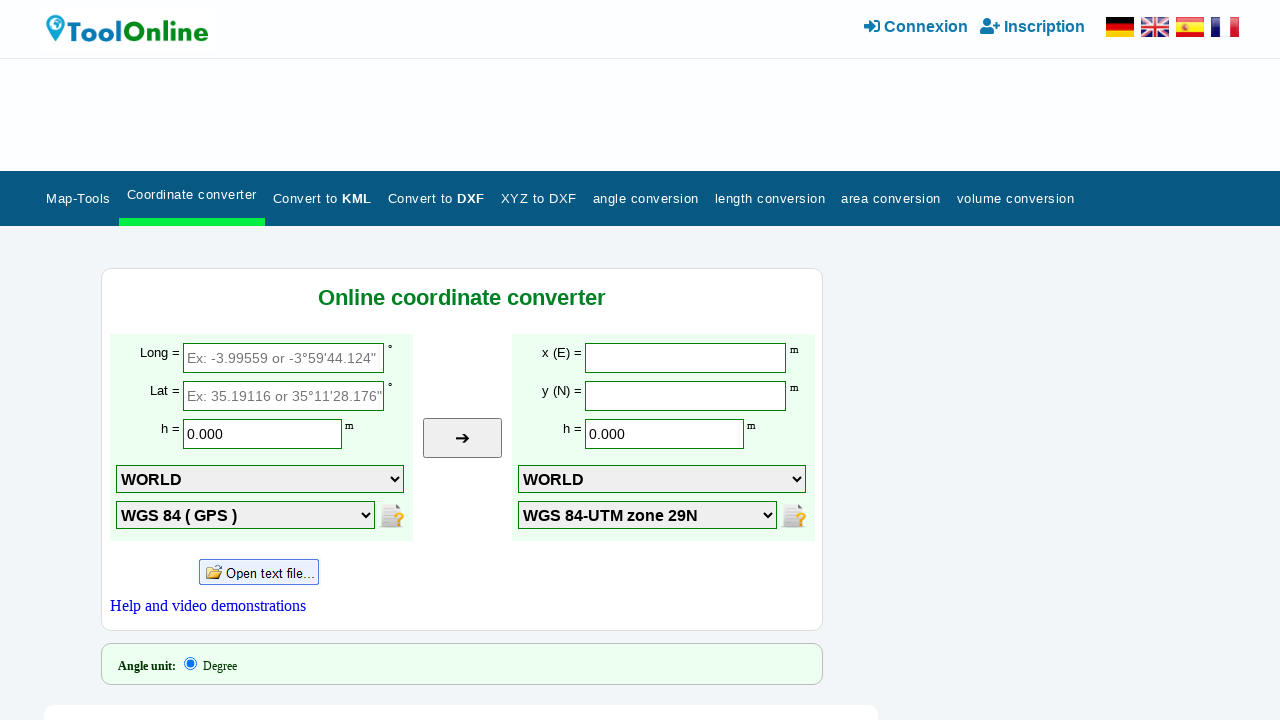

Selected 'Suisse' as input coordinate system on #Pays_src
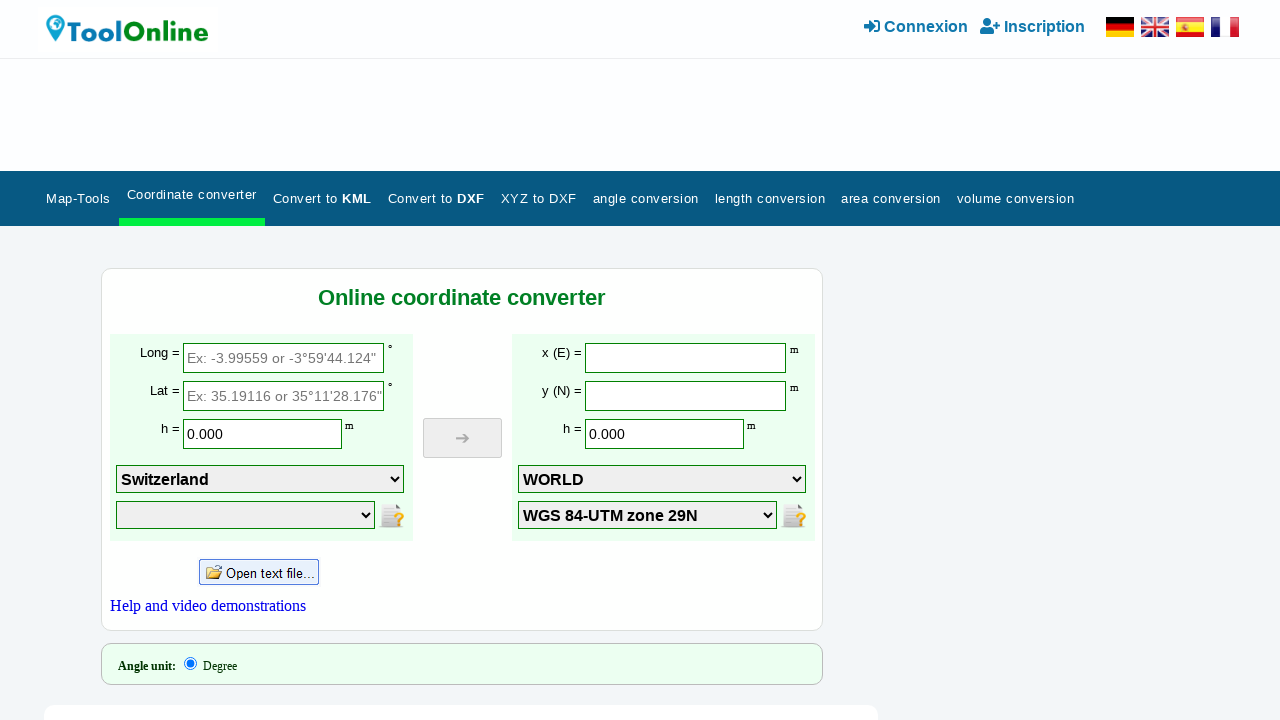

Selected 'EPSG:4326' (GPS) as output coordinate system on #Projections_dest
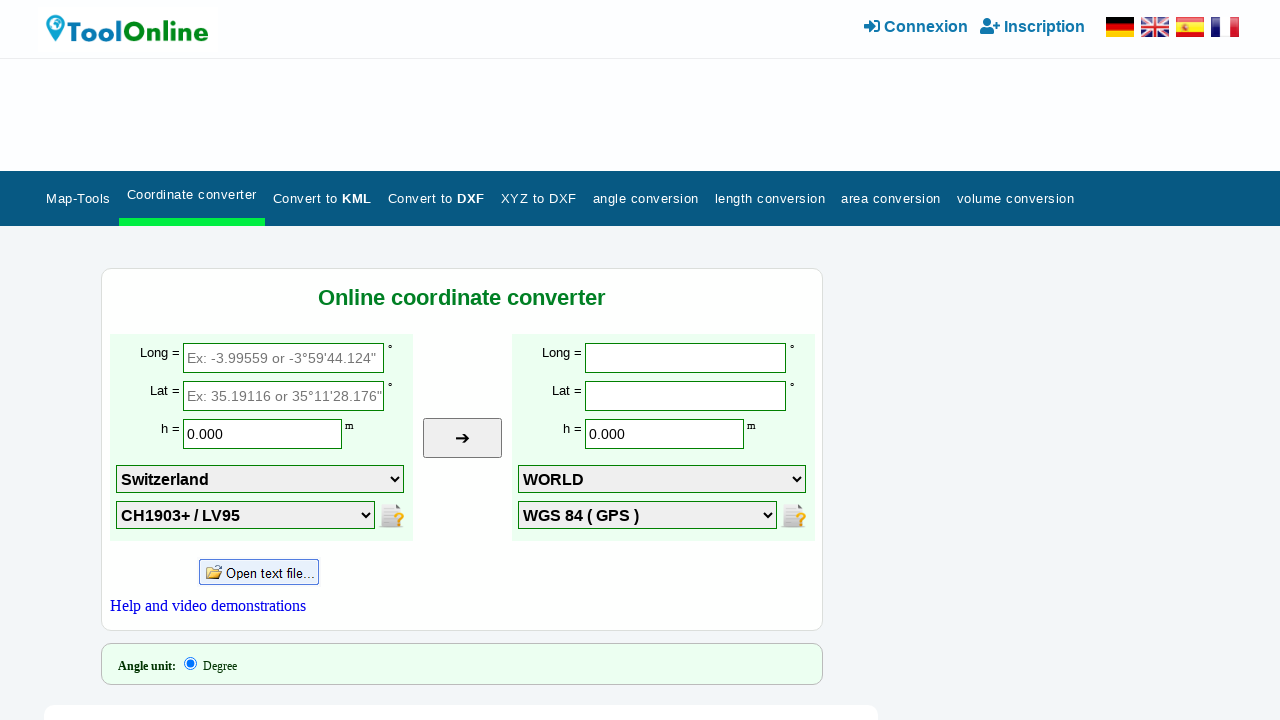

Filled first Swiss coordinate (X) with '2600000' on #Coord1_src
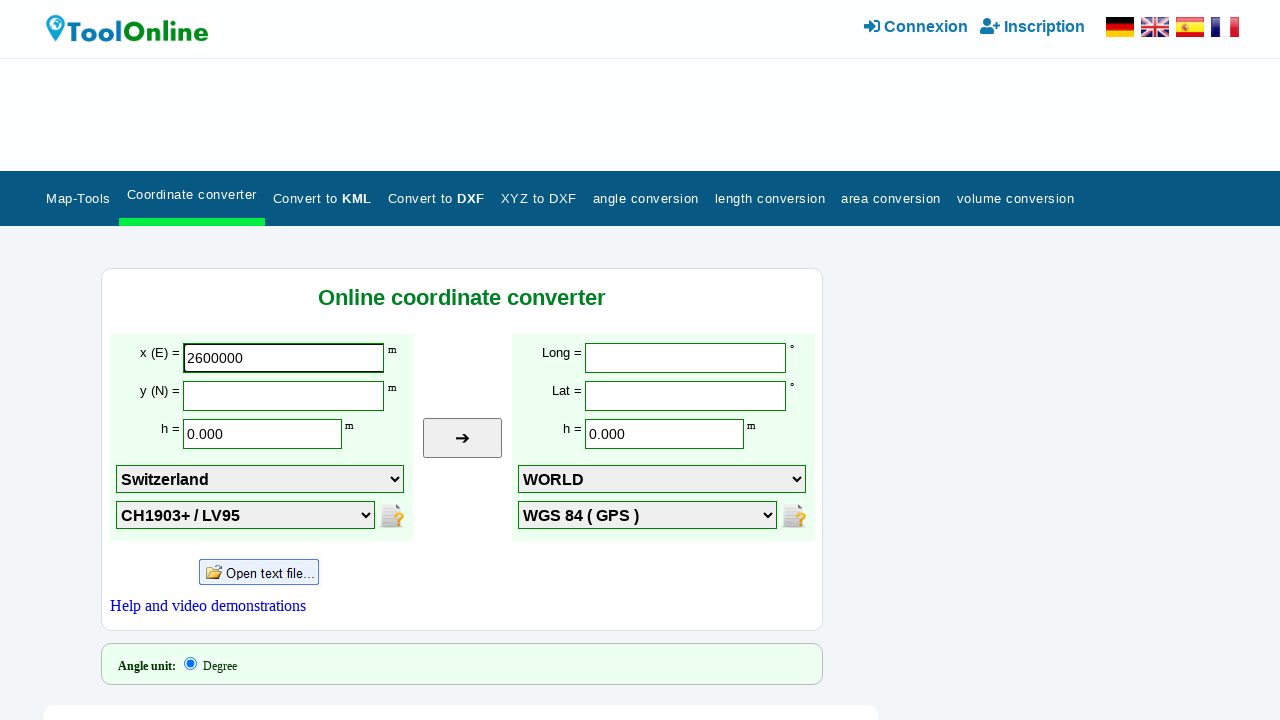

Filled second Swiss coordinate (Y) with '1200000' on #Coord2_src
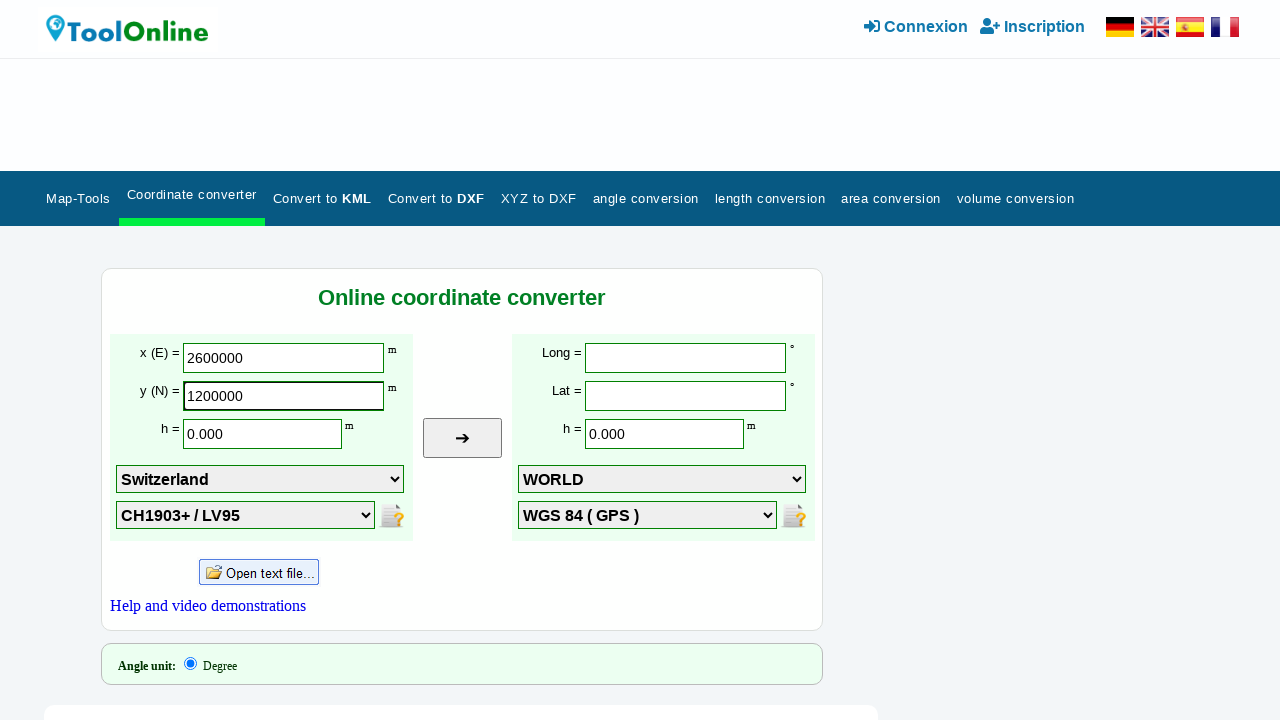

Clicked convert button to submit the form at (462, 438) on #convertir
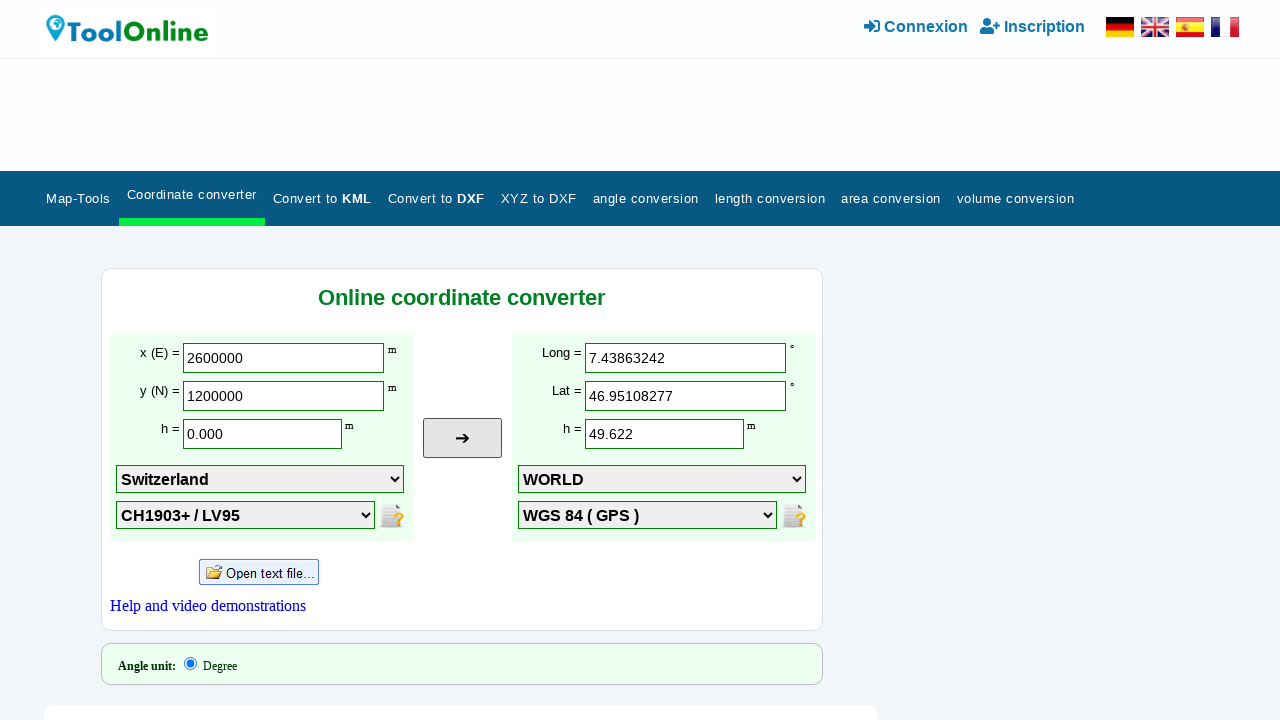

Second output coordinate field loaded
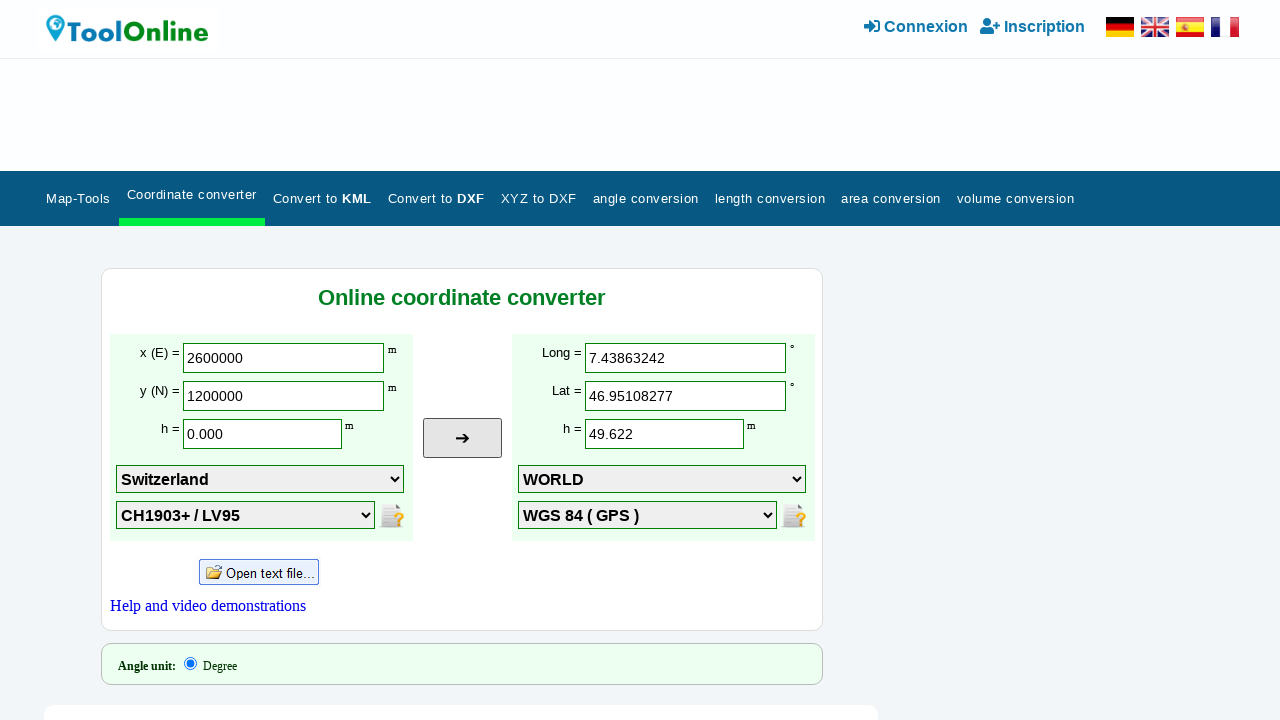

First output coordinate field loaded - conversion complete
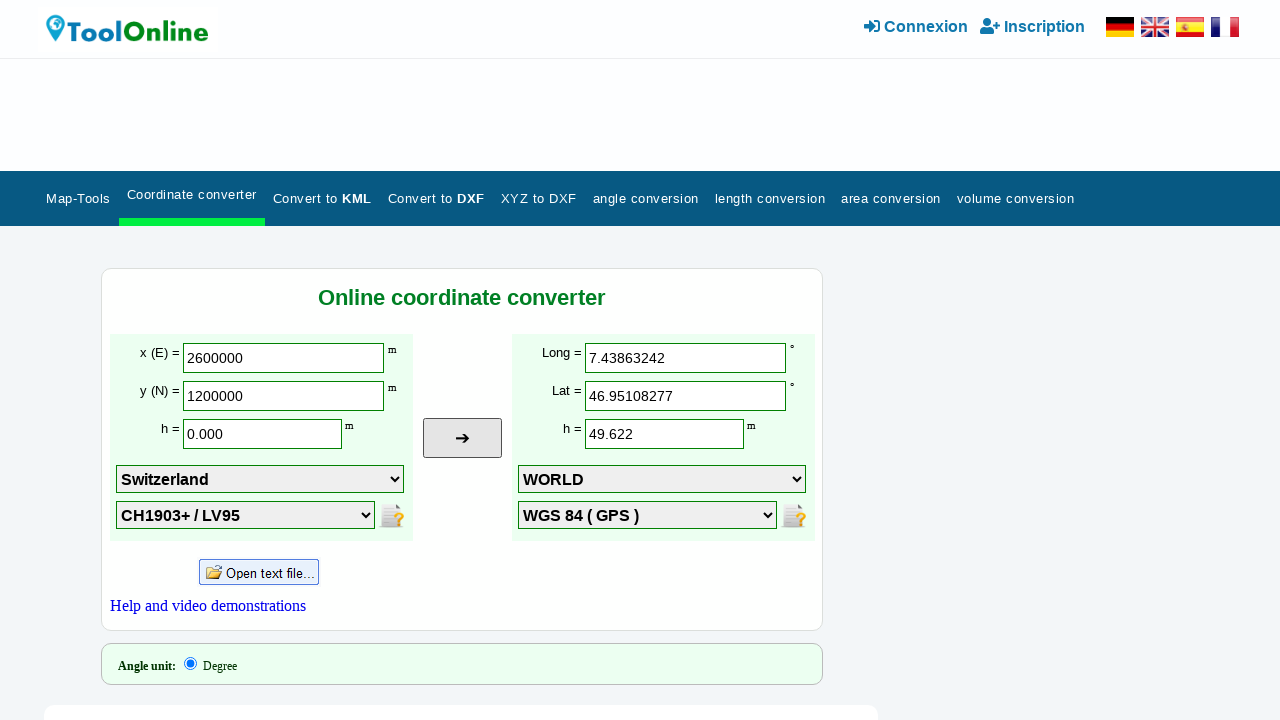

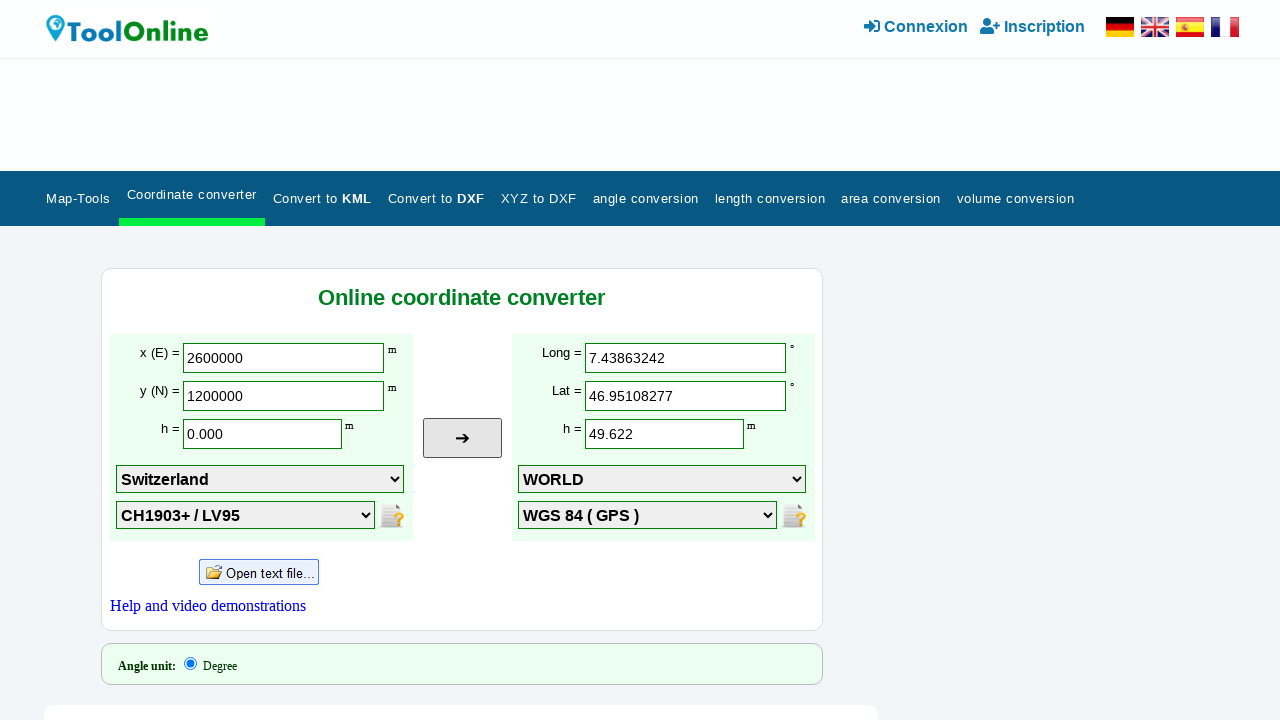